Tests dropdown selection functionality by navigating to the dropdown page and selecting different options from a dropdown menu

Starting URL: https://the-internet.herokuapp.com/

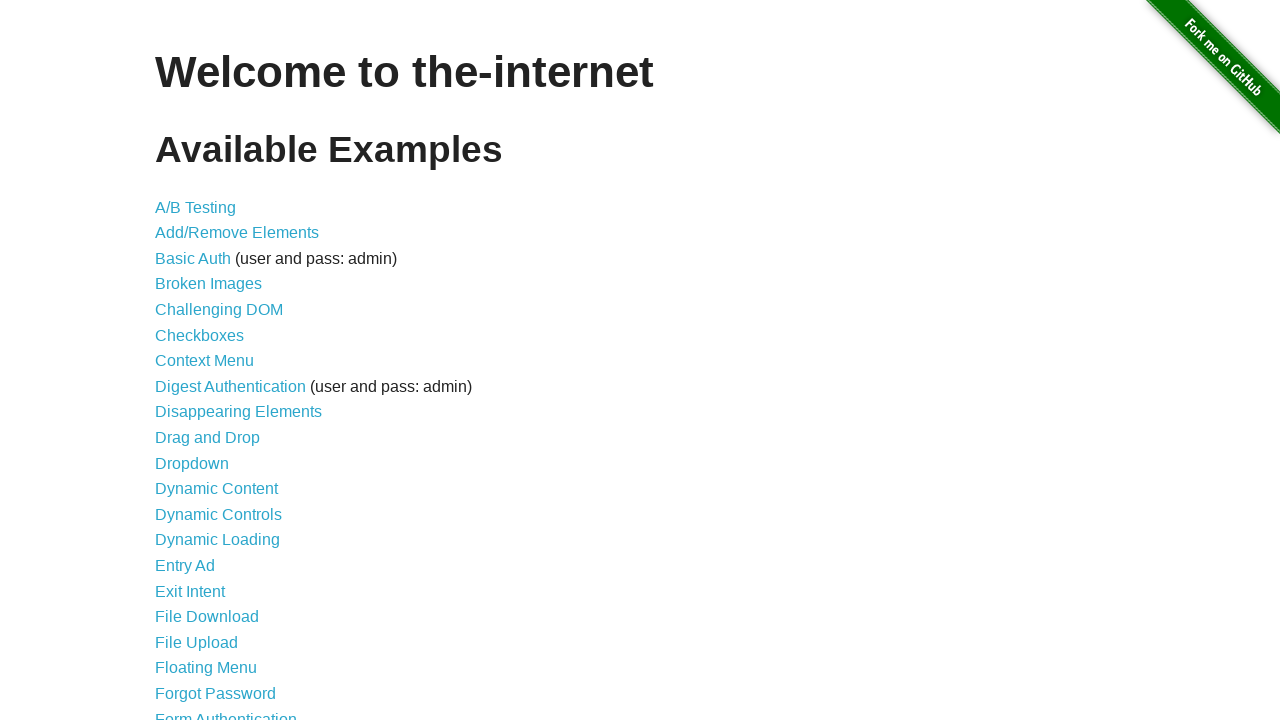

Clicked on Dropdown link to navigate to dropdown page at (192, 463) on xpath=//a[normalize-space()='Dropdown']
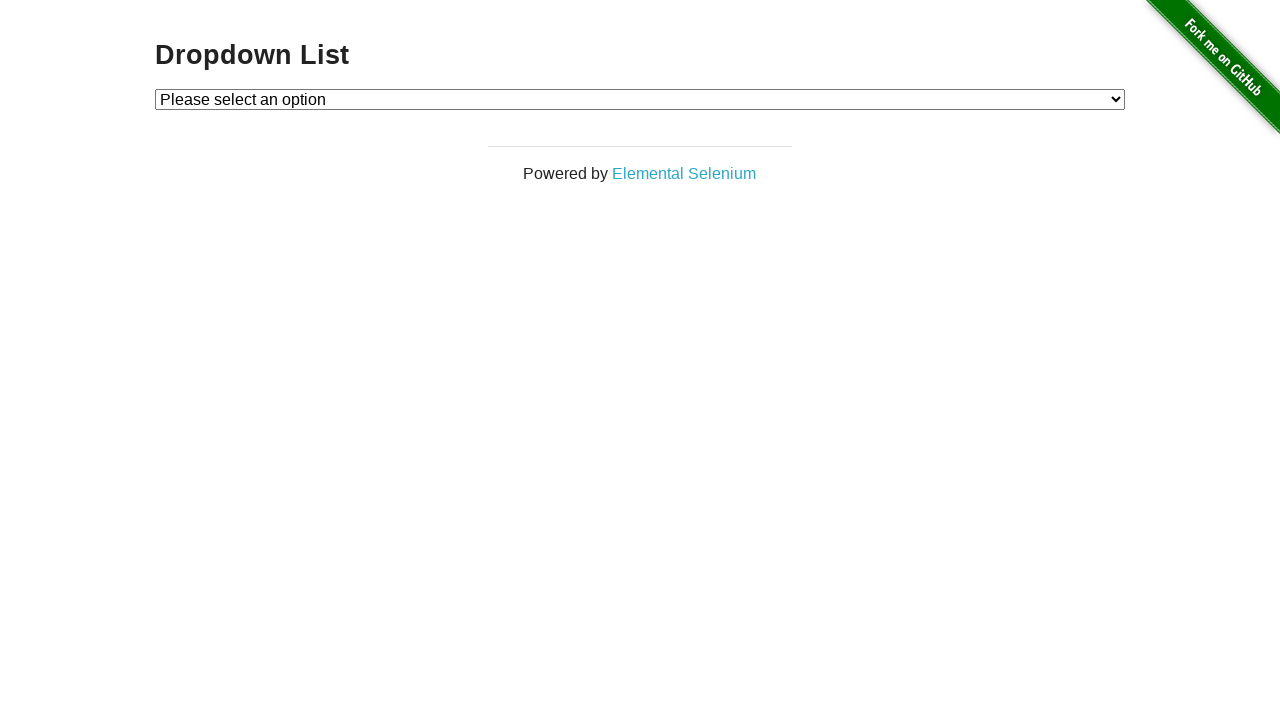

Clicked on dropdown to open it at (640, 99) on #dropdown
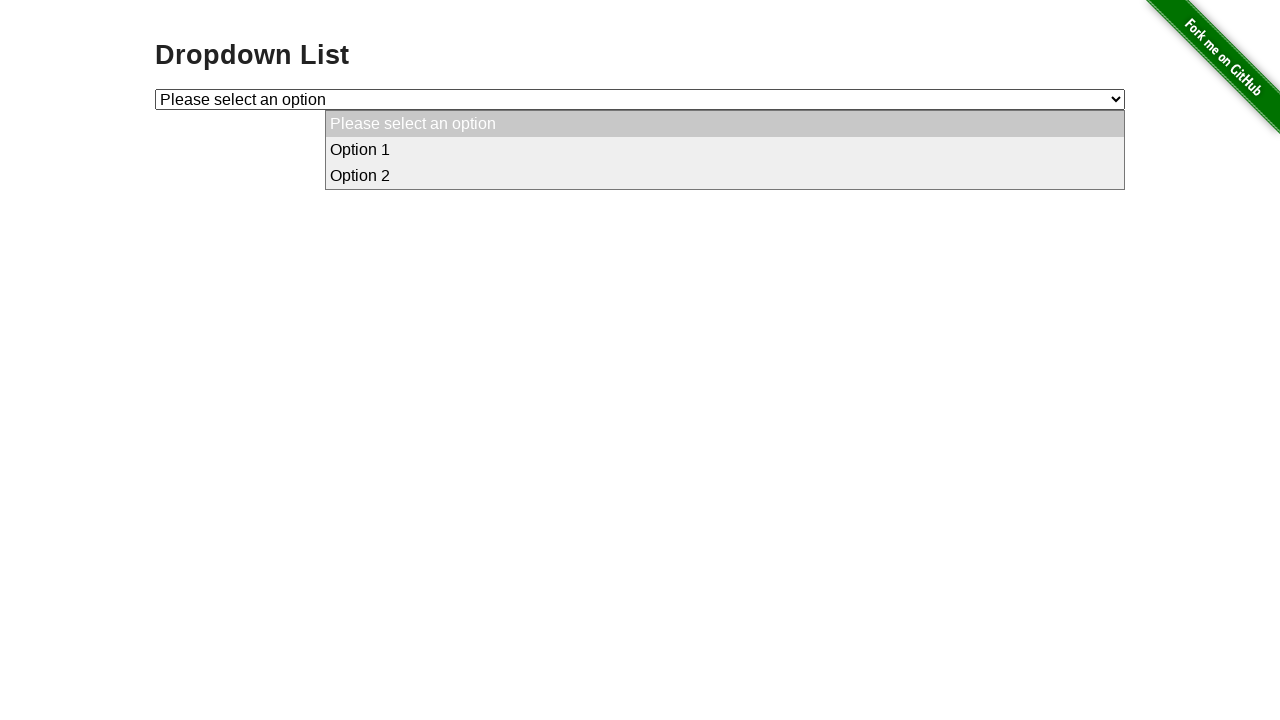

Selected option 1 from dropdown on #dropdown
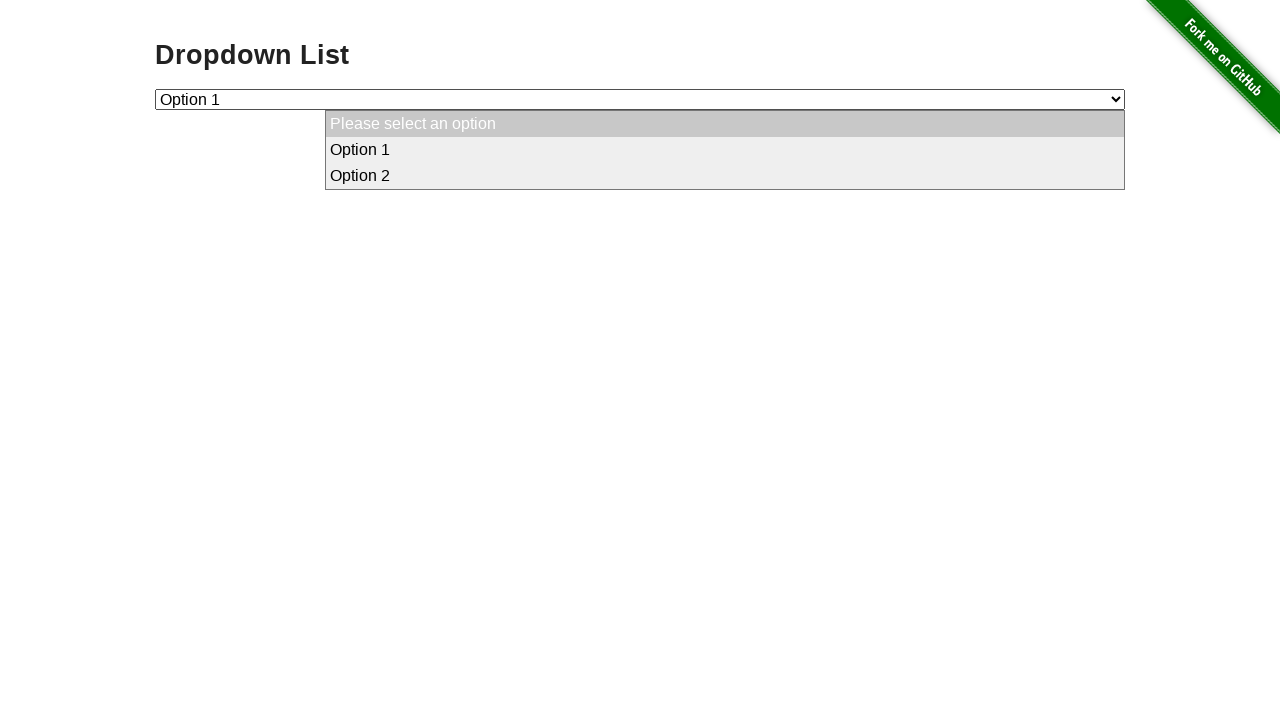

Clicked on dropdown at (640, 99) on #dropdown
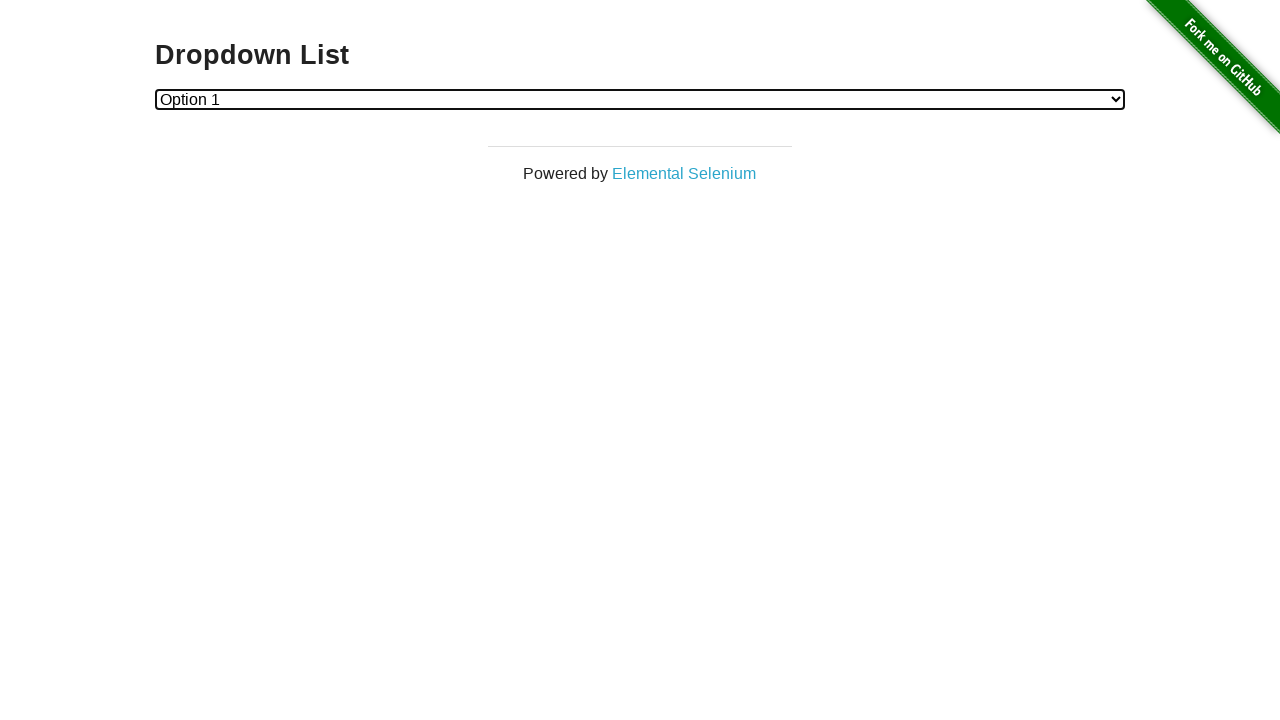

Clicked on dropdown again at (640, 99) on #dropdown
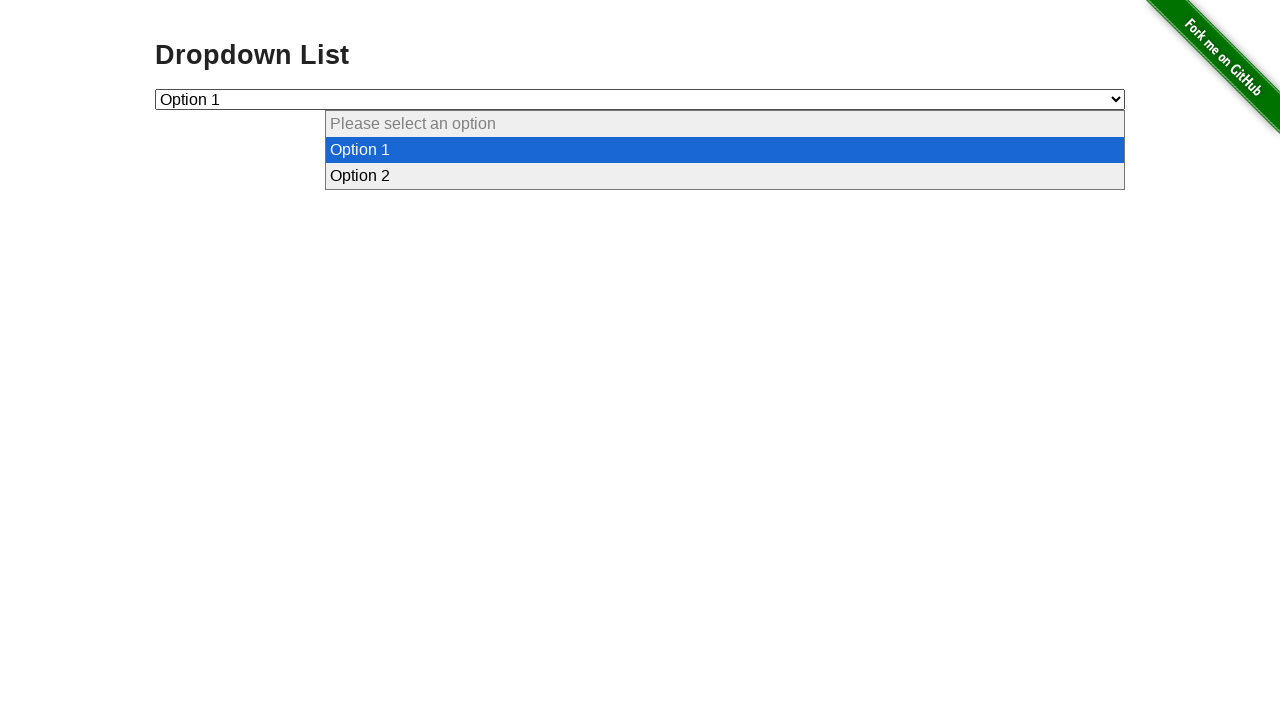

Selected option 2 from dropdown on #dropdown
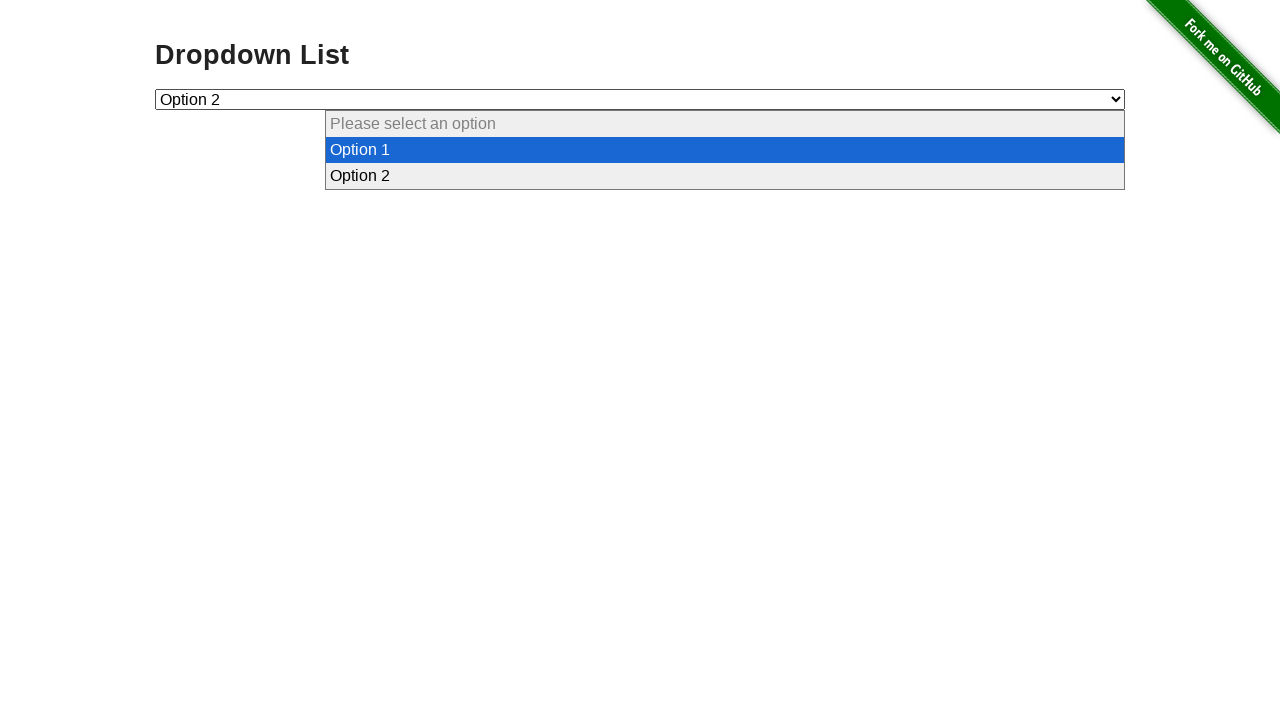

Clicked on dropdown at (640, 99) on #dropdown
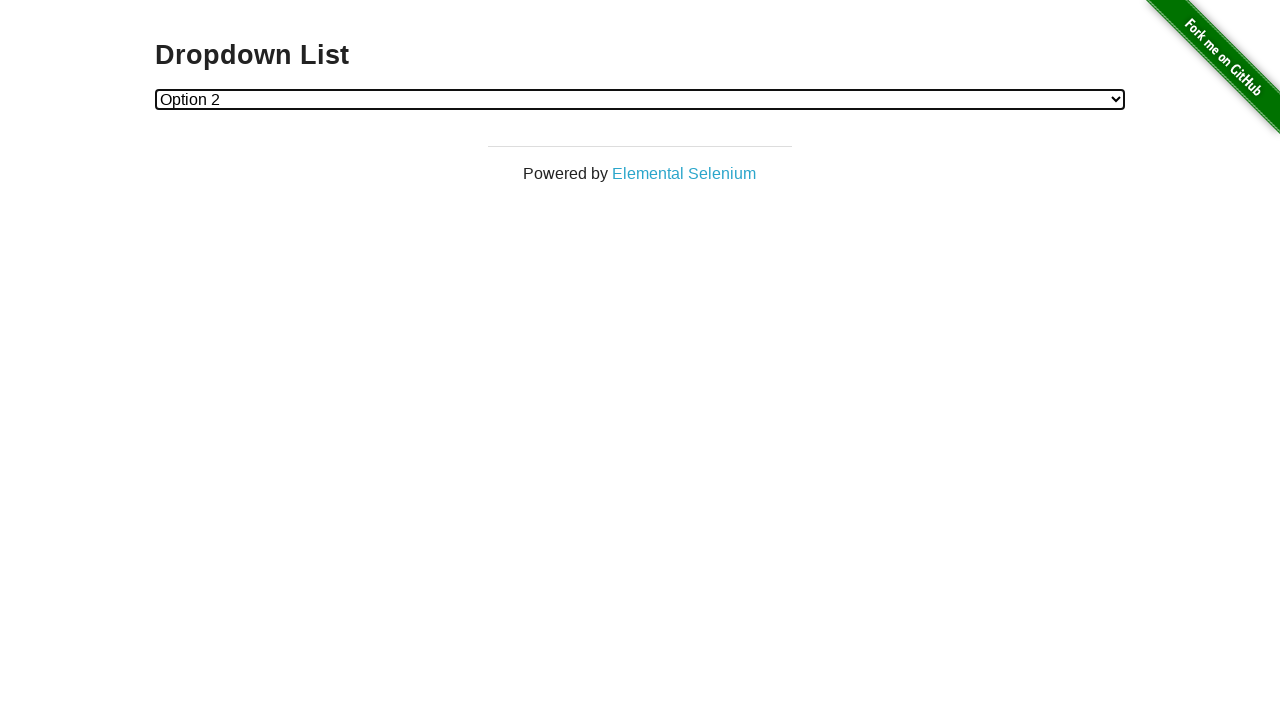

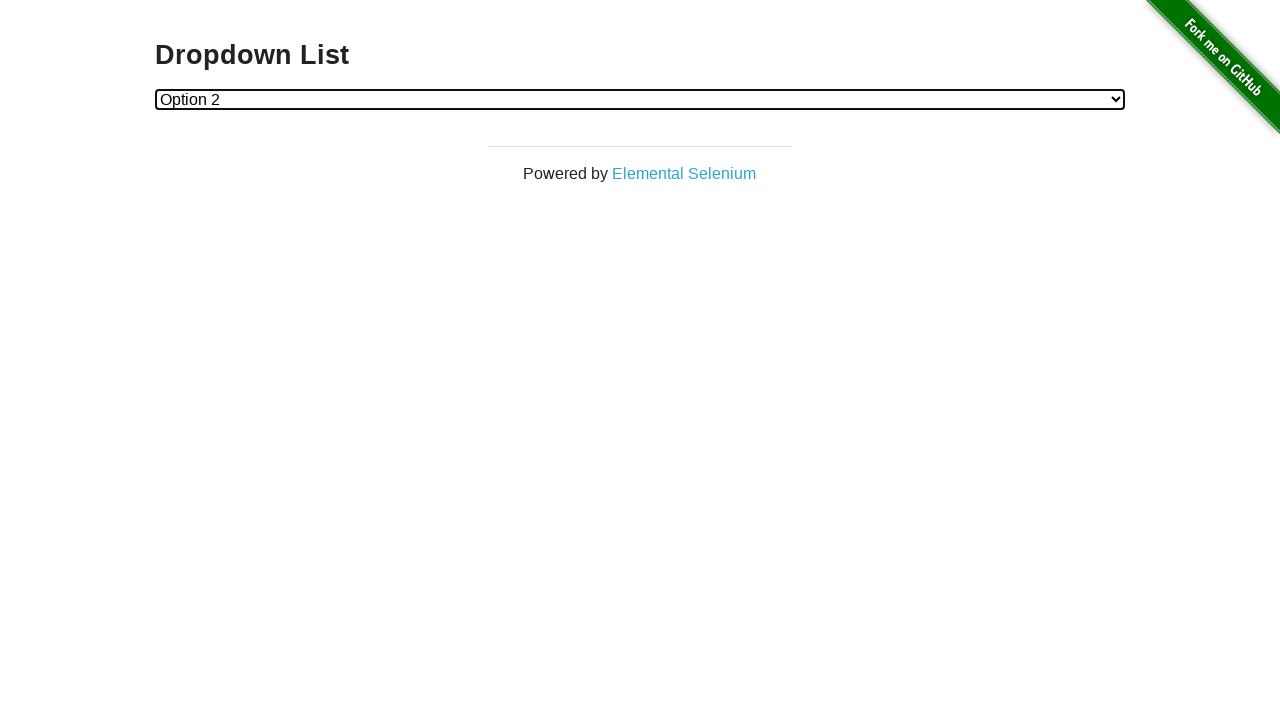